Tests window switching functionality by opening a new window and verifying titles when switching between the original and new window

Starting URL: http://the-internet.herokuapp.com/windows

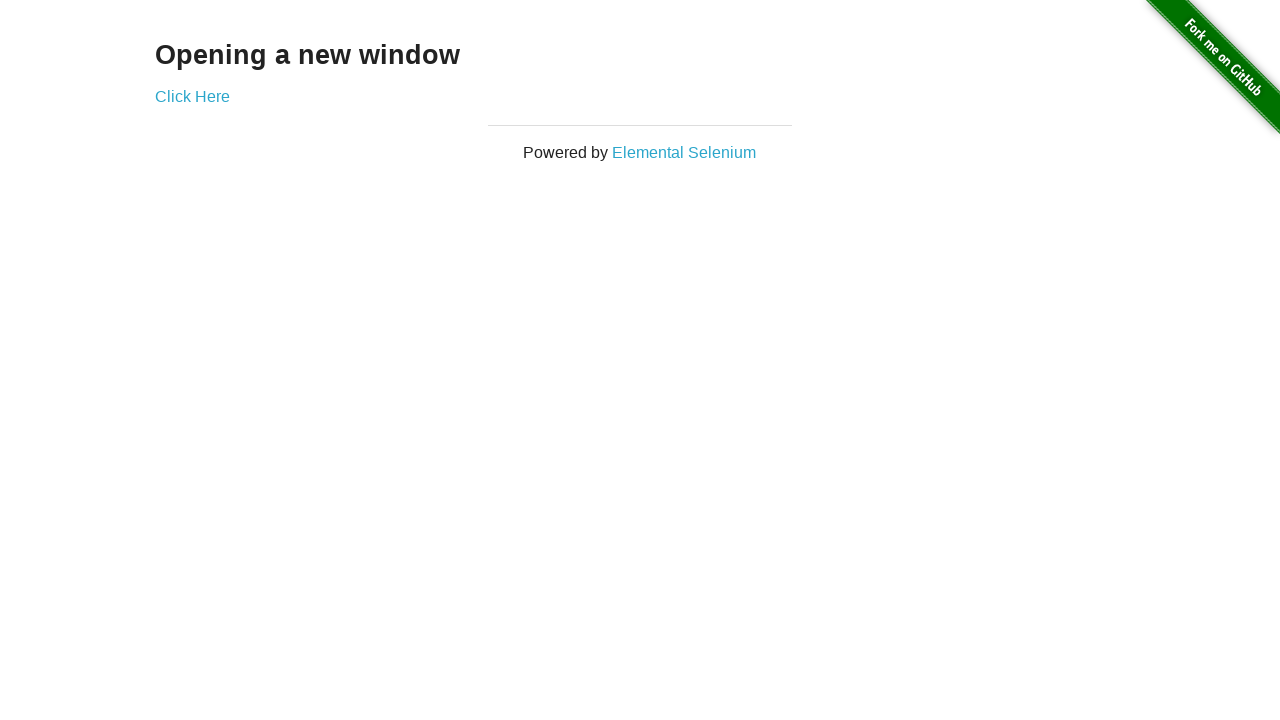

Clicked link to open new window at (192, 96) on .example a
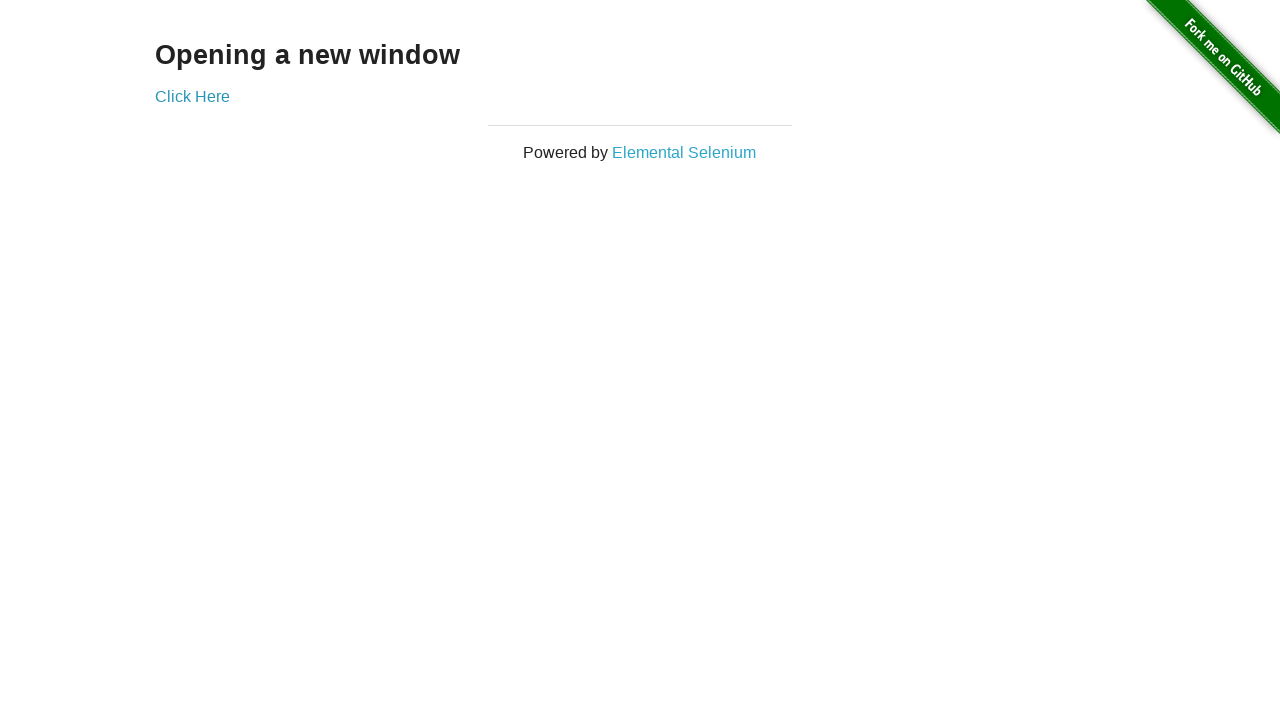

Waited 1000ms for new window/tab to open
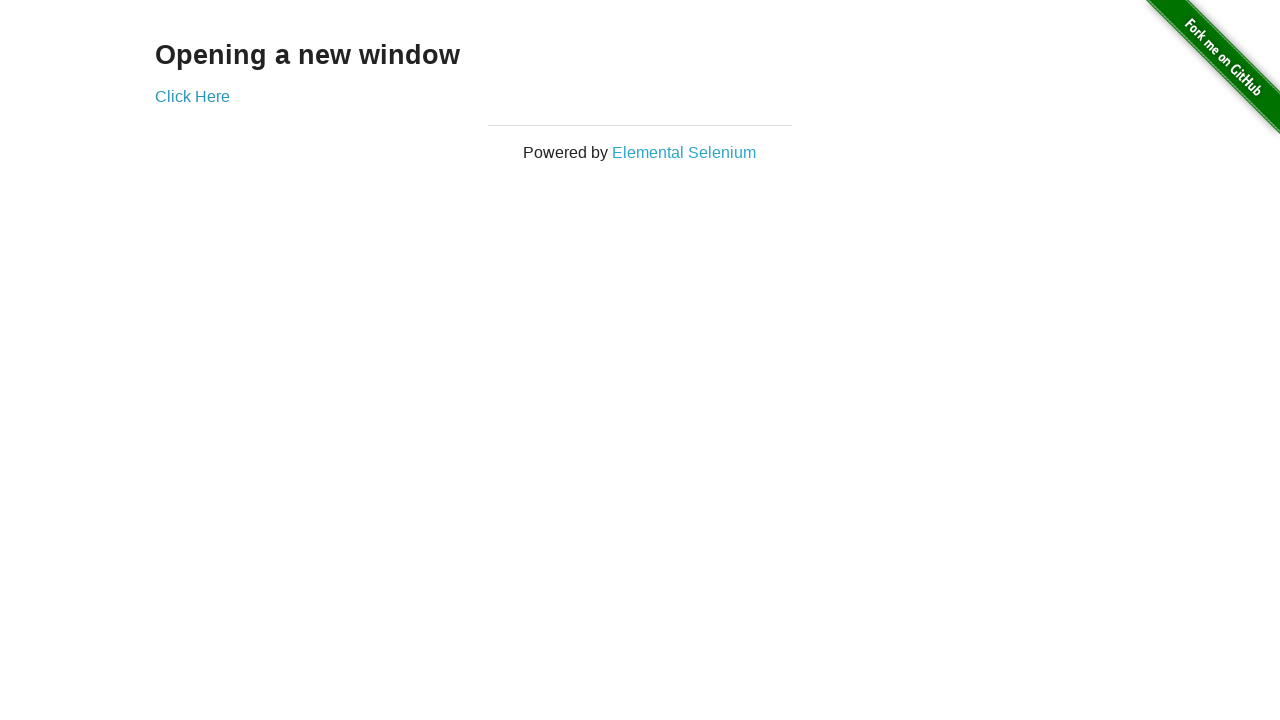

Retrieved all open pages/tabs from context
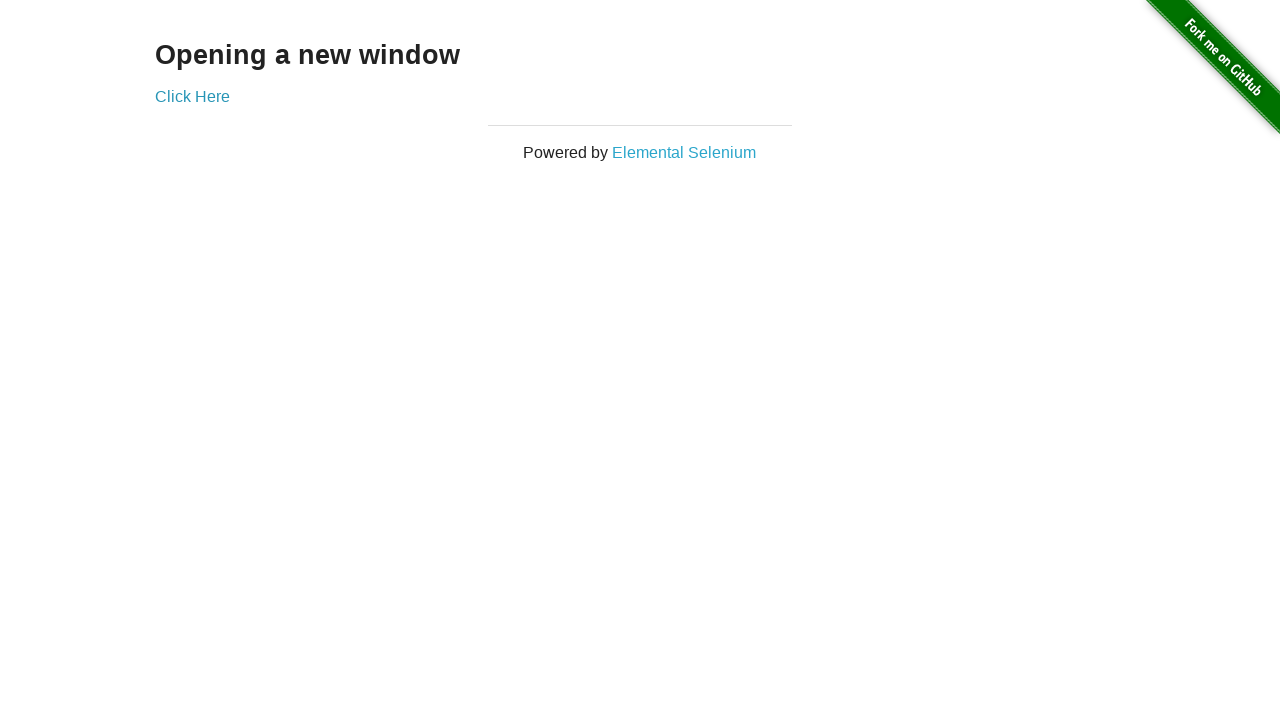

Verified original page title is not 'New Window'
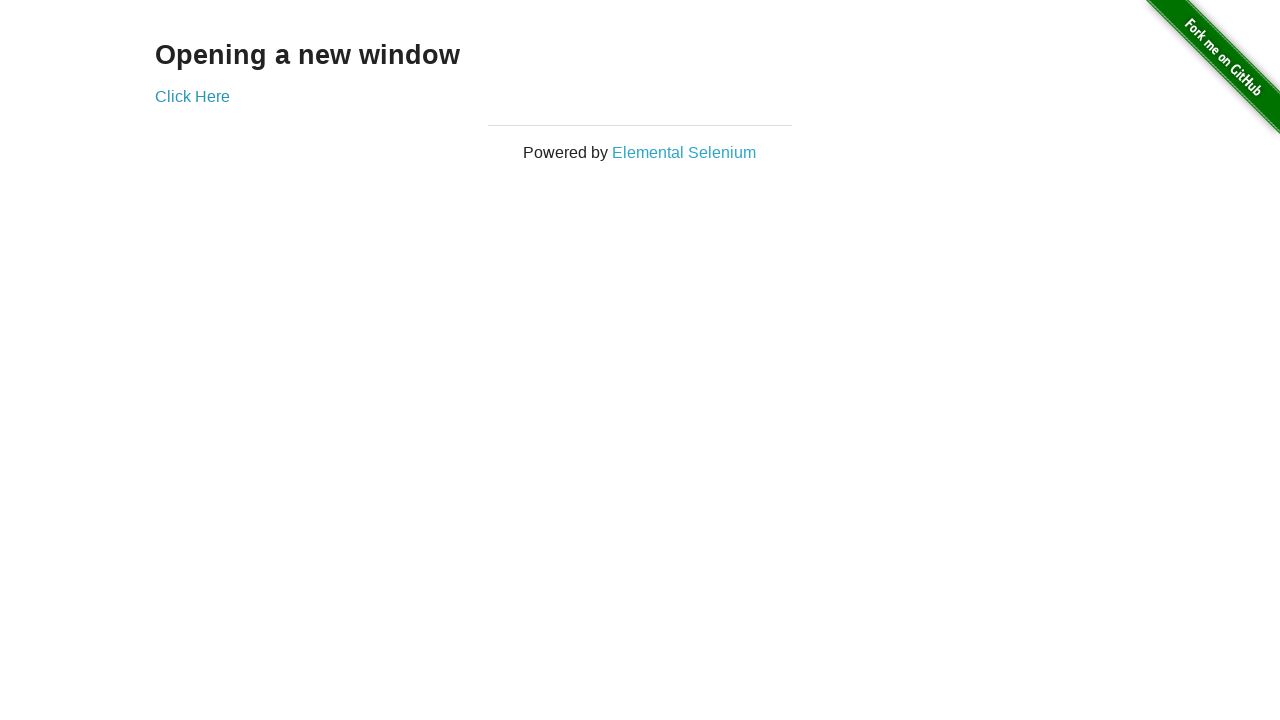

Switched to new window (last page in context)
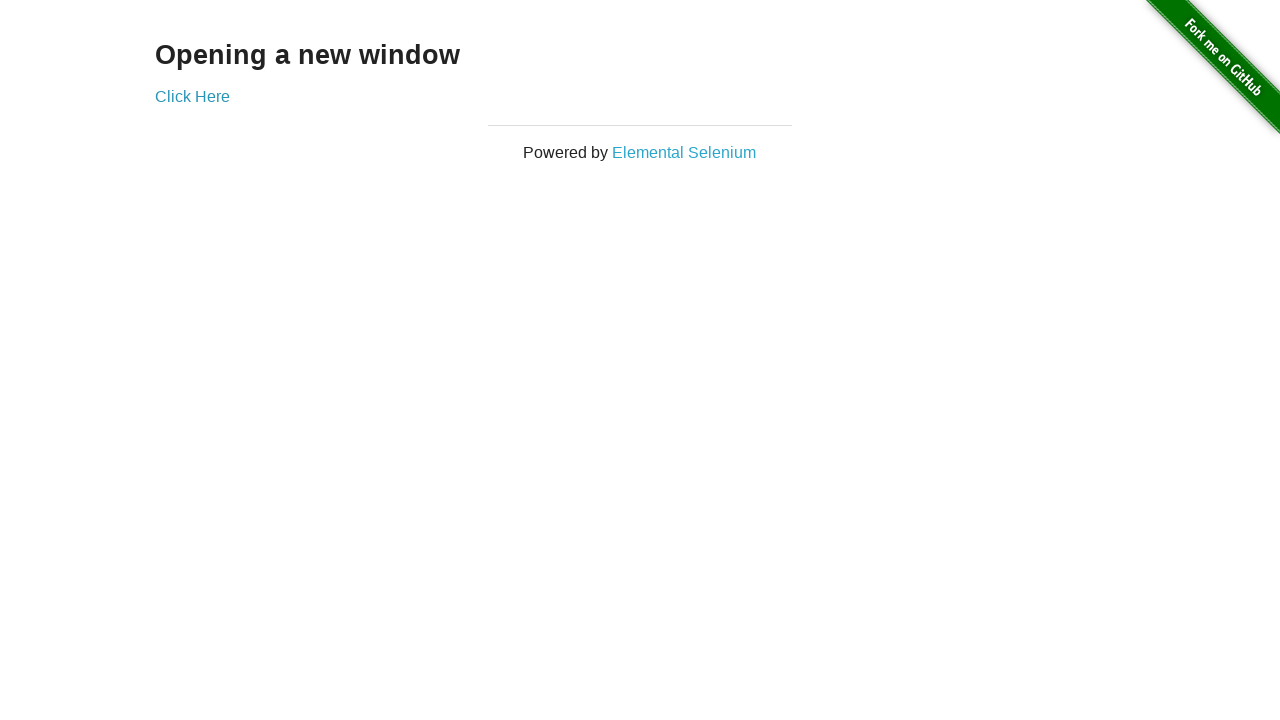

Verified new window title is 'New Window'
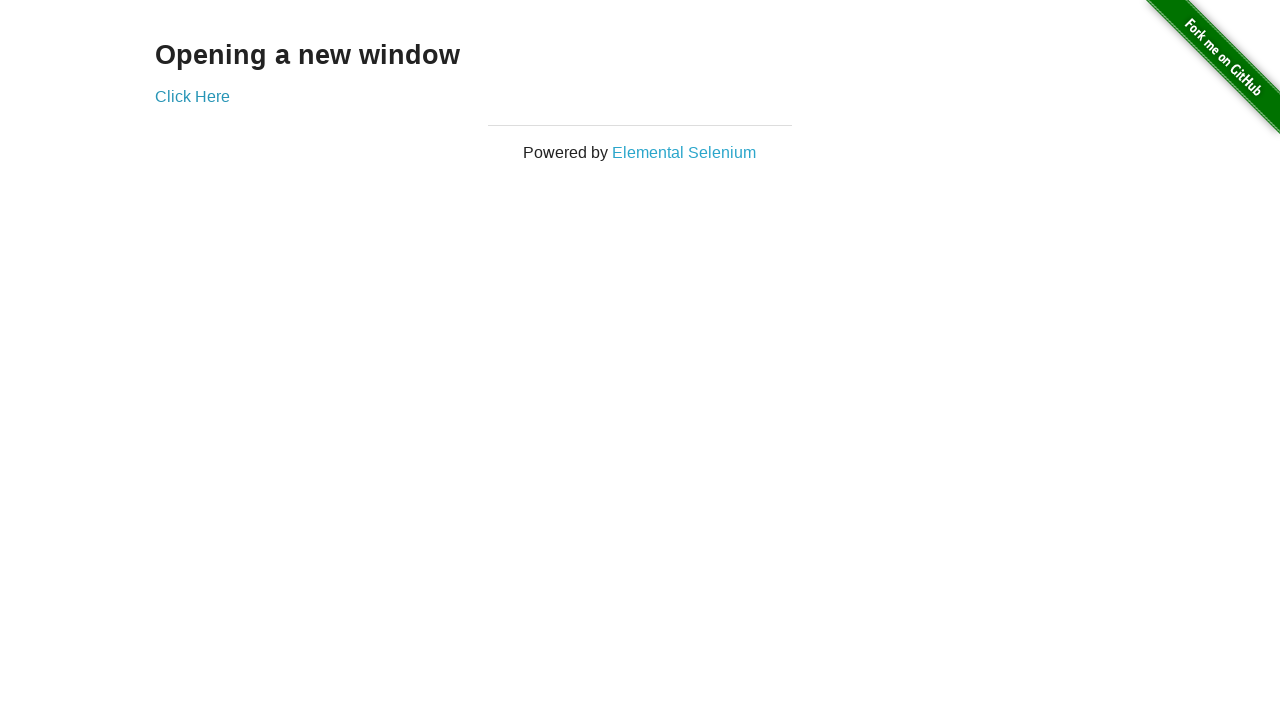

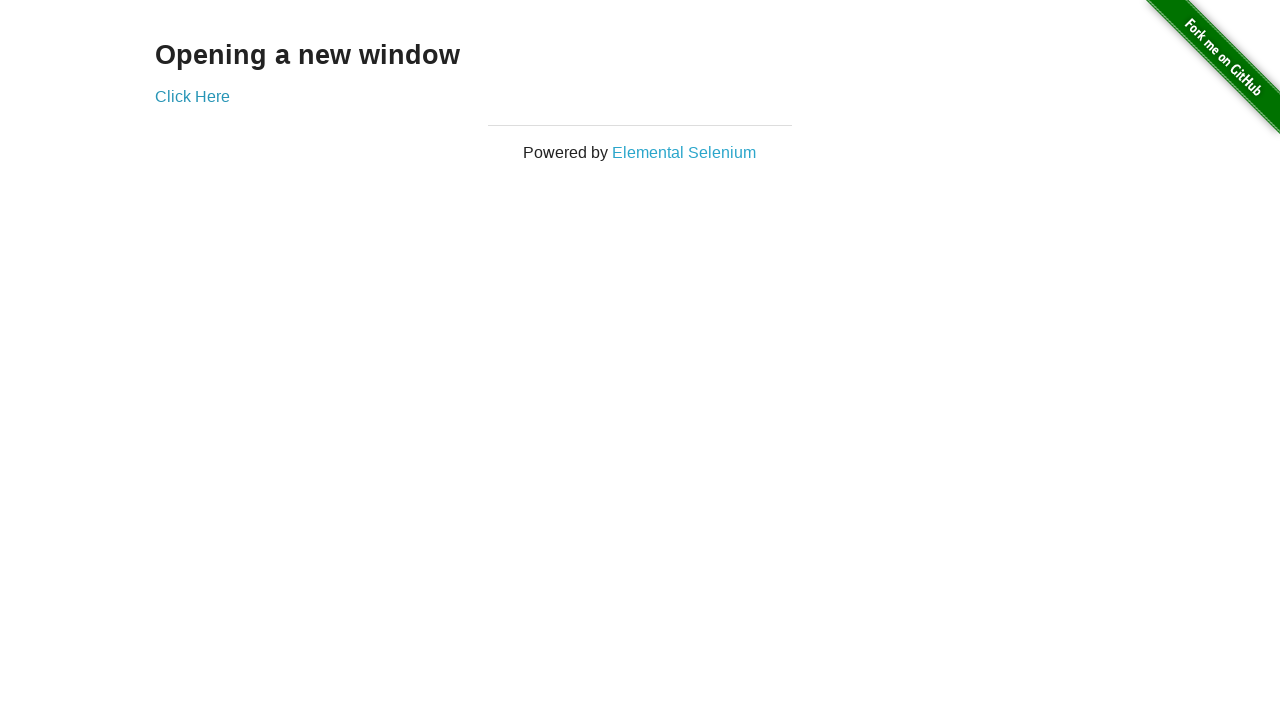